Opens multiple browser tabs with different URLs (Sonatype, TPointTech, Programiz SQL compiler, and ChatGPT), then switches back to the second tab to verify tab switching functionality.

Starting URL: https://central.sonatype.com/

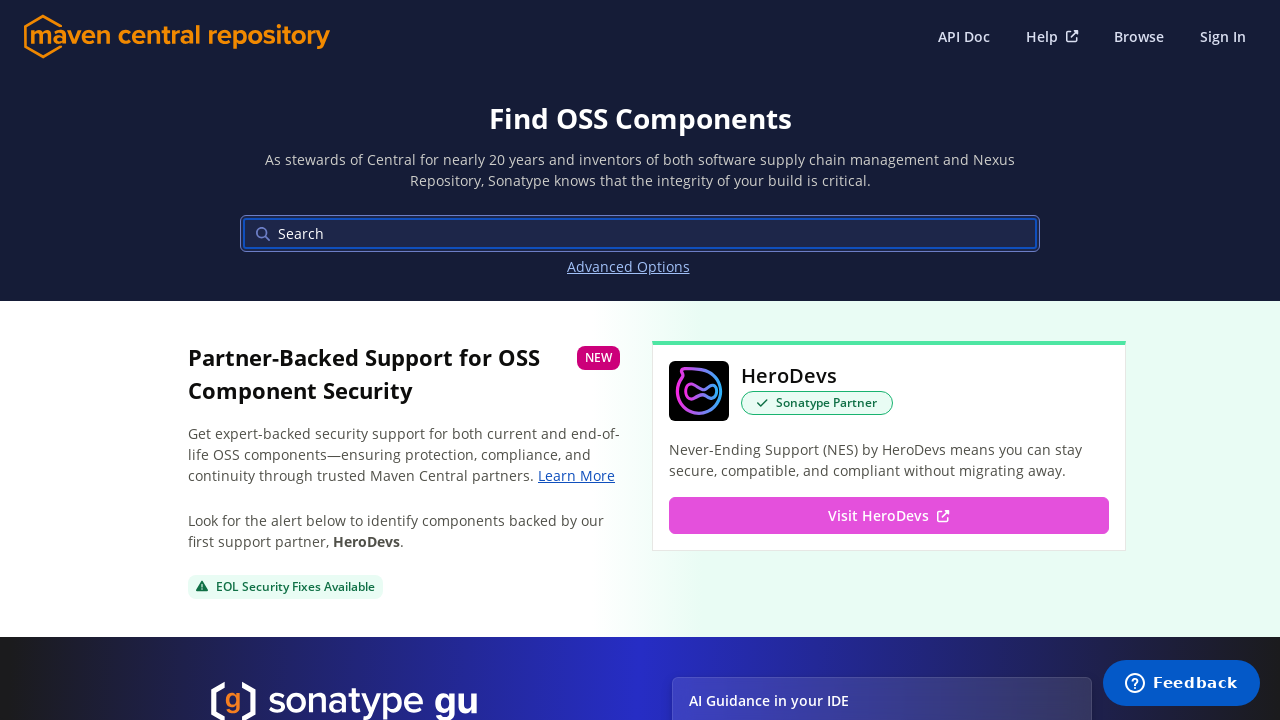

First tab (Sonatype) stored as reference
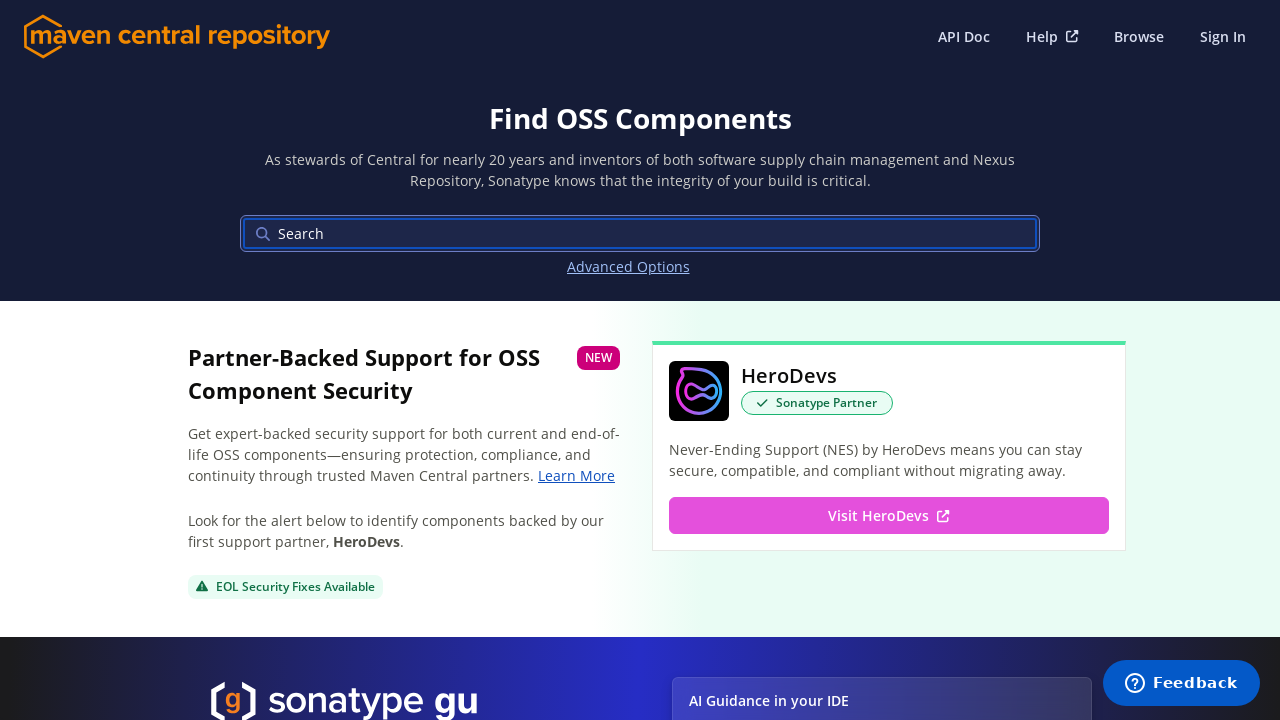

Created new tab for TPointTech
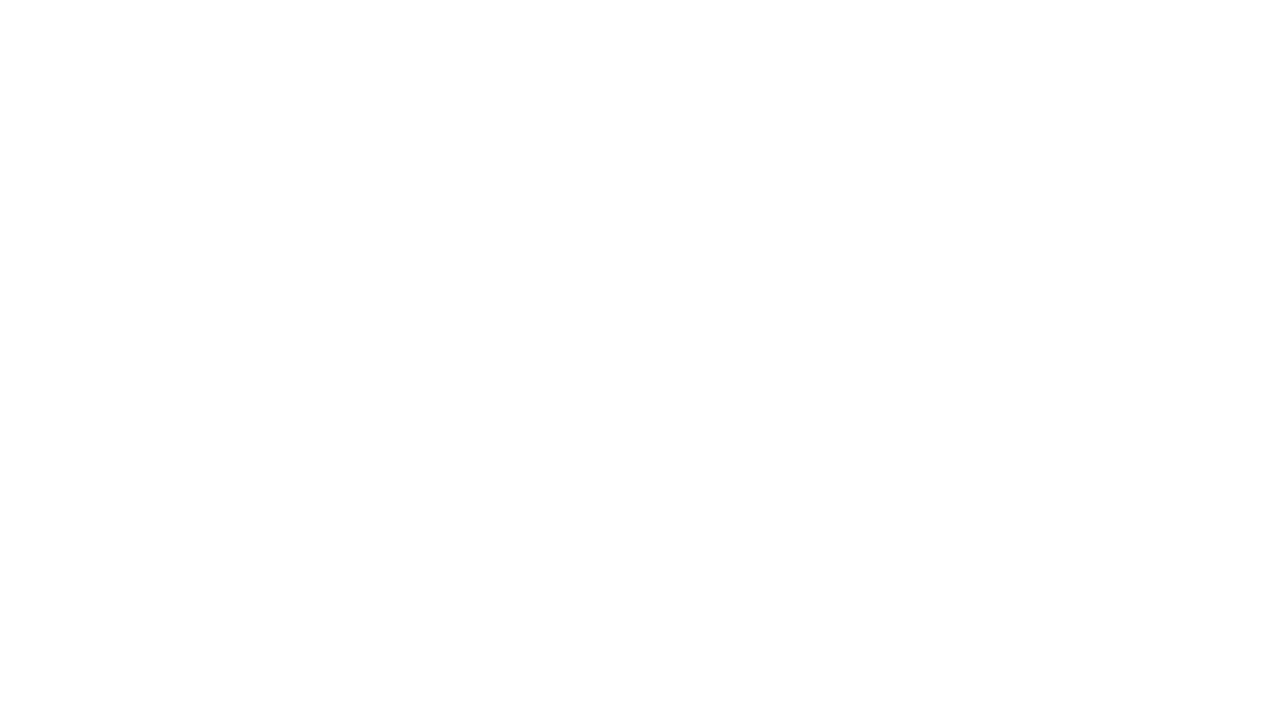

Navigated to TPointTech (https://www.tpointtech.com/)
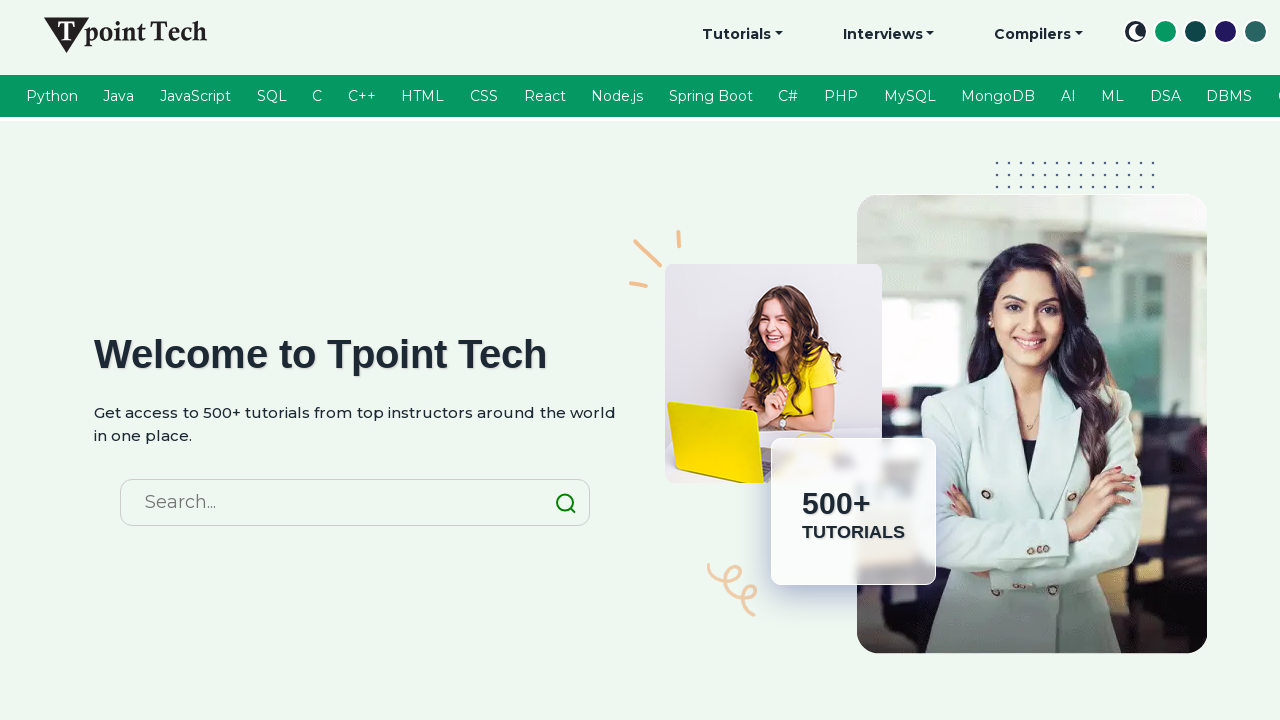

TPointTech tab added to tab handles list
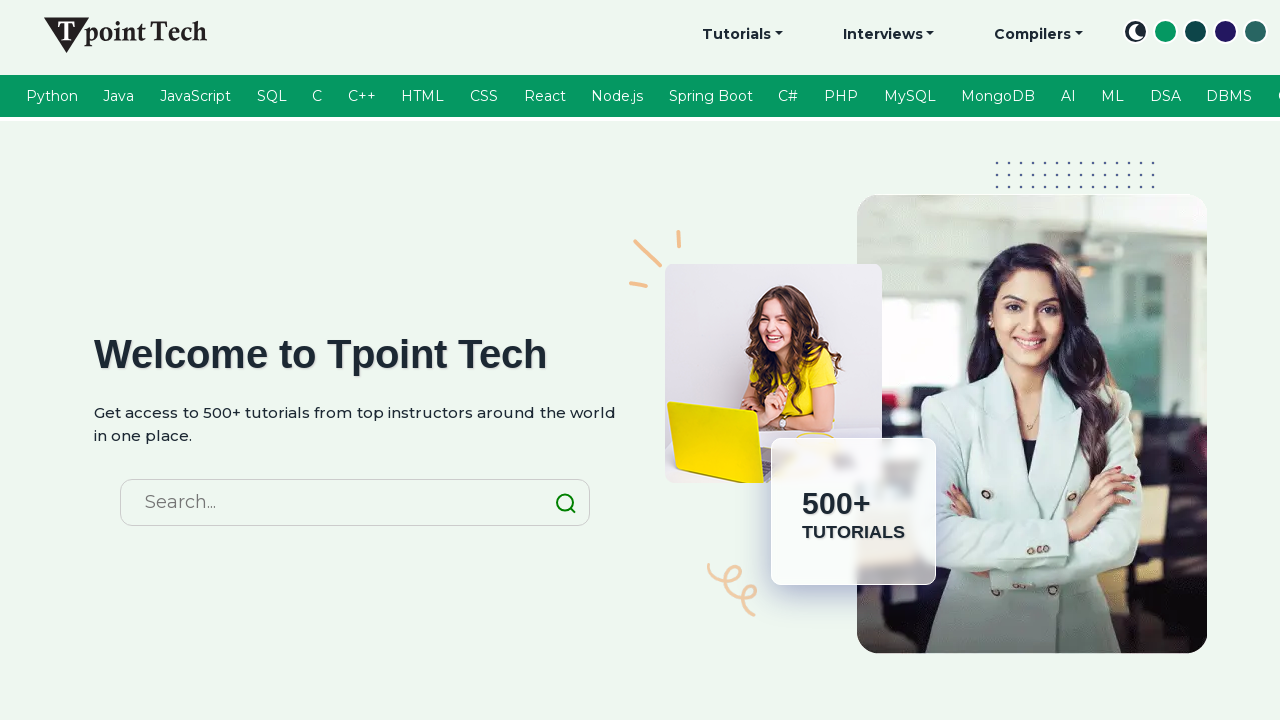

Created new tab for Programiz SQL compiler
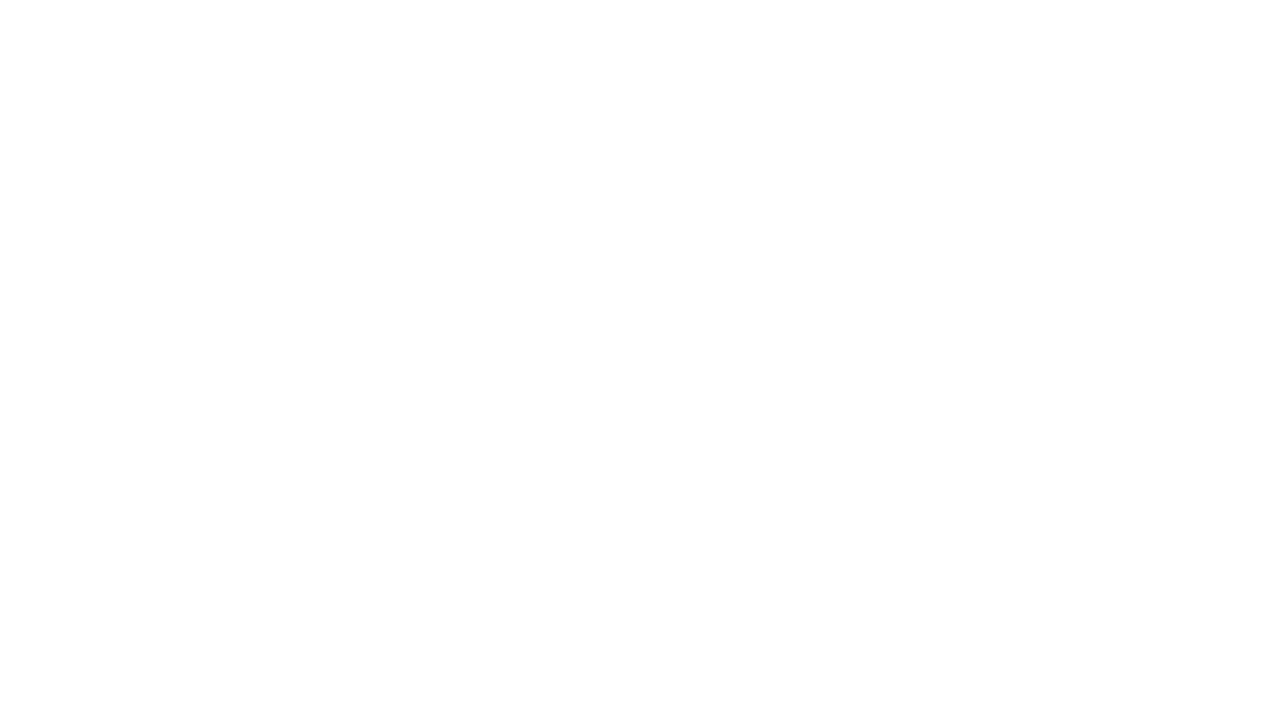

Navigated to Programiz SQL compiler (https://www.programiz.com/sql/online-compiler)
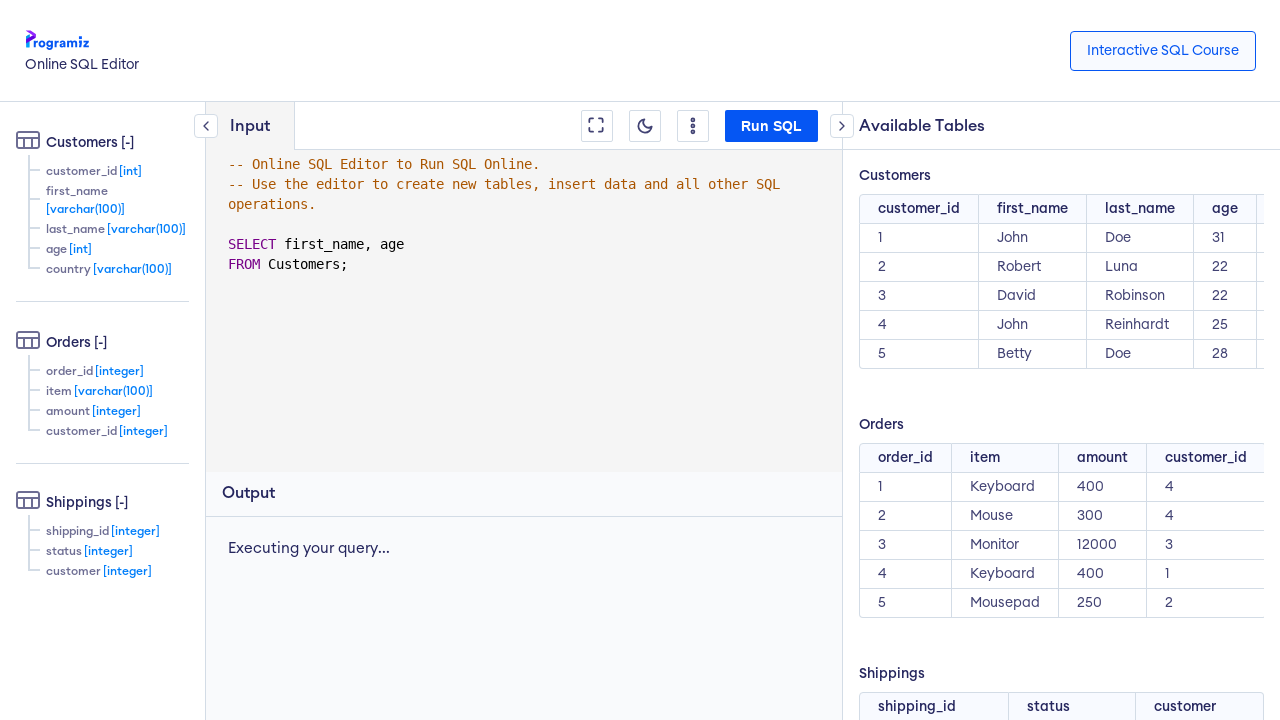

Programiz SQL compiler tab added to tab handles list
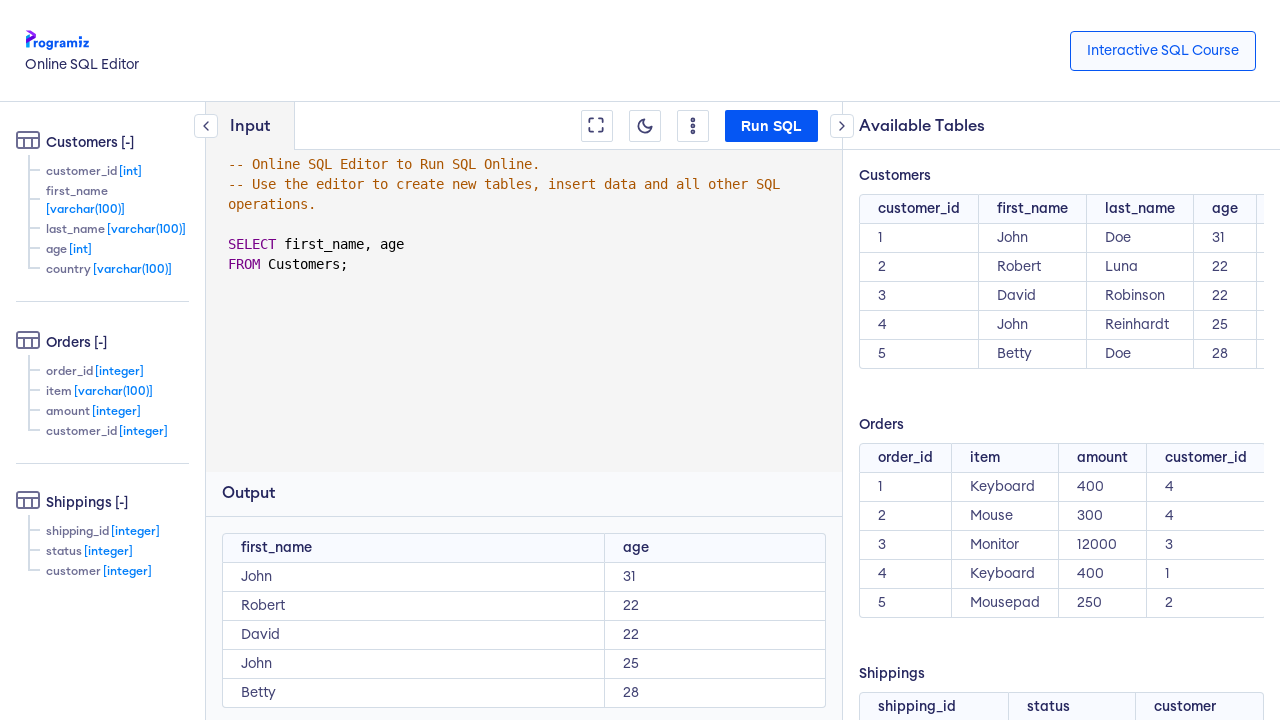

Created new tab for ChatGPT
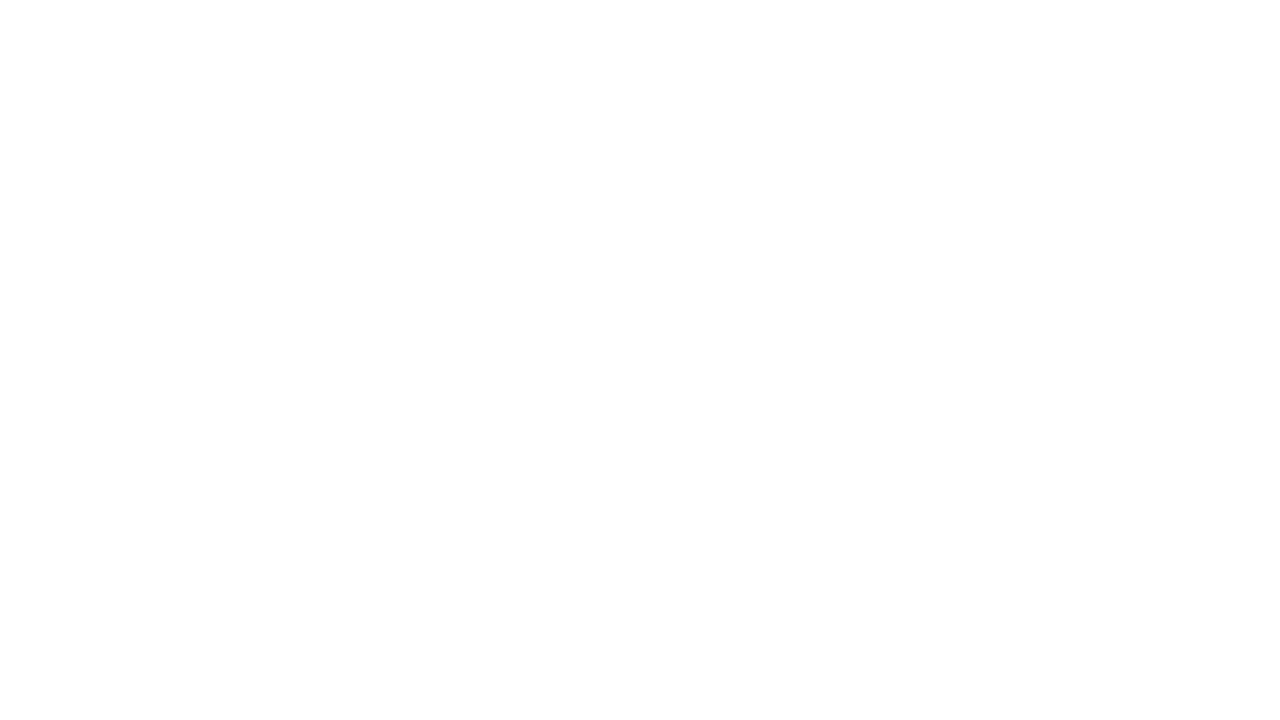

Navigated to ChatGPT (https://chatgpt.com/)
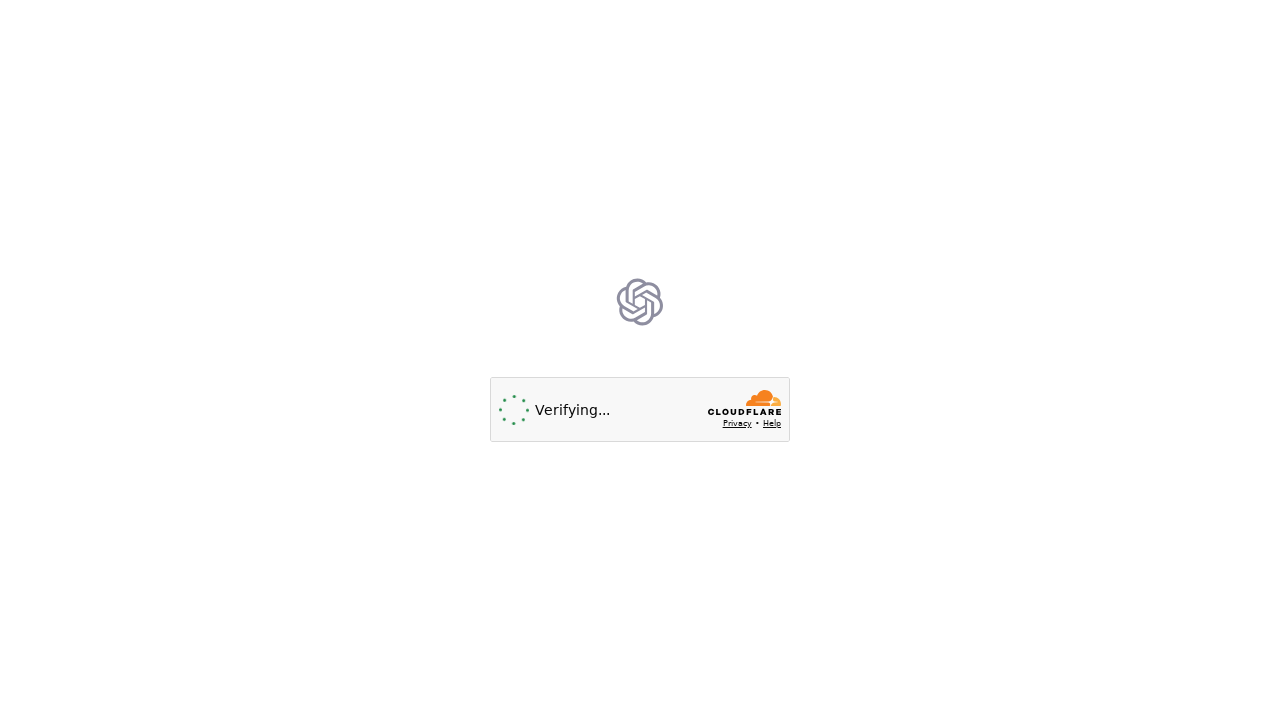

ChatGPT tab added to tab handles list
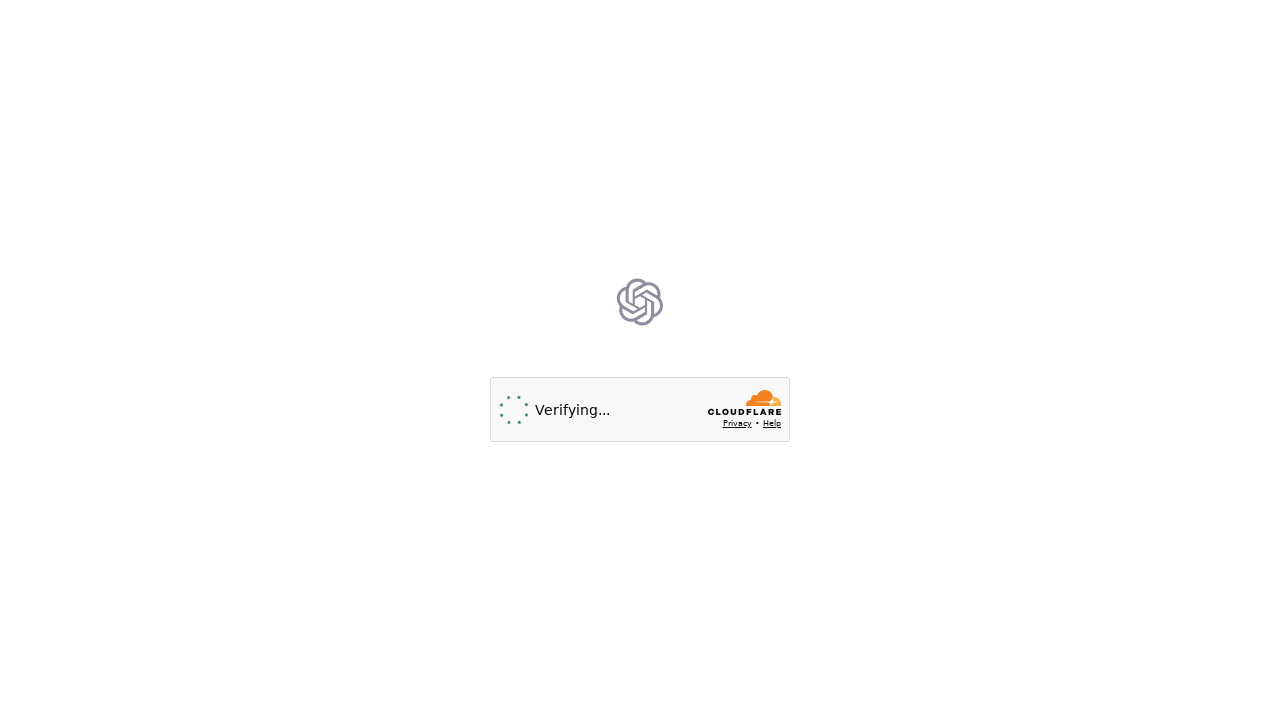

Switched to Tab 2 (TPointTech) by bringing it to front
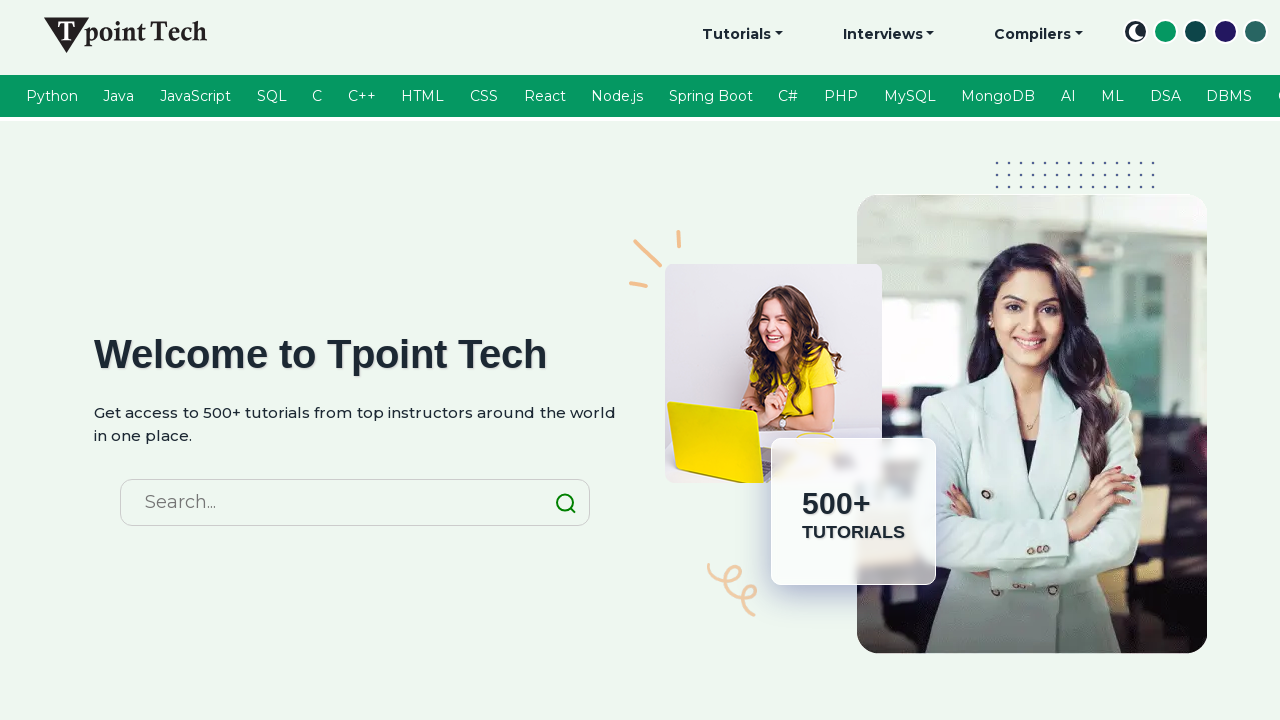

Verified Tab 2 title: Tpoint Tech - Free Online Tutorials
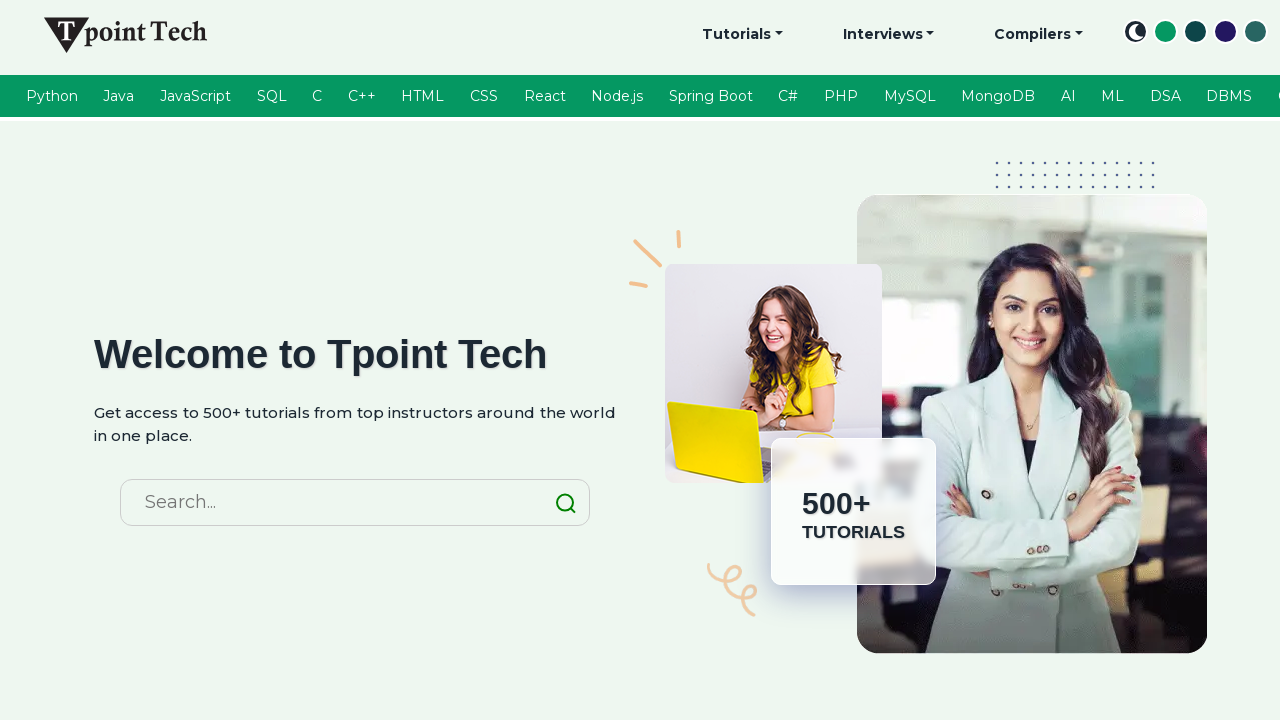

Waited 2 seconds to observe the tab switch
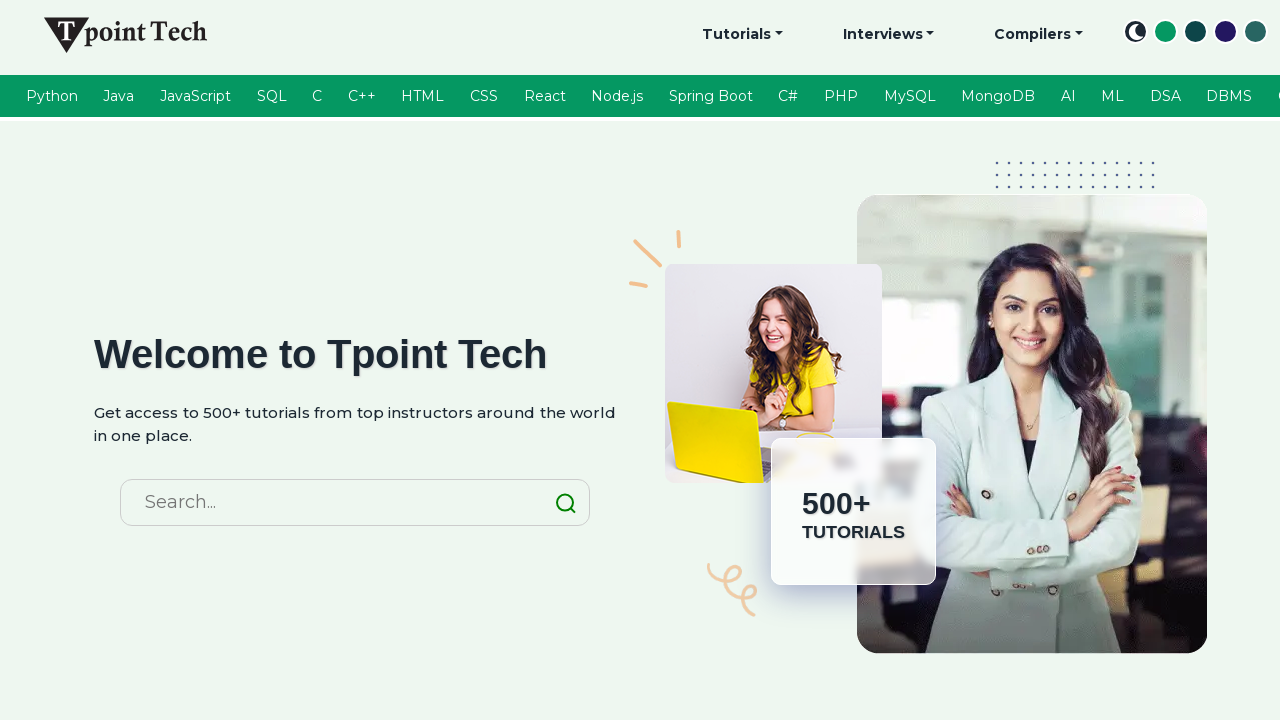

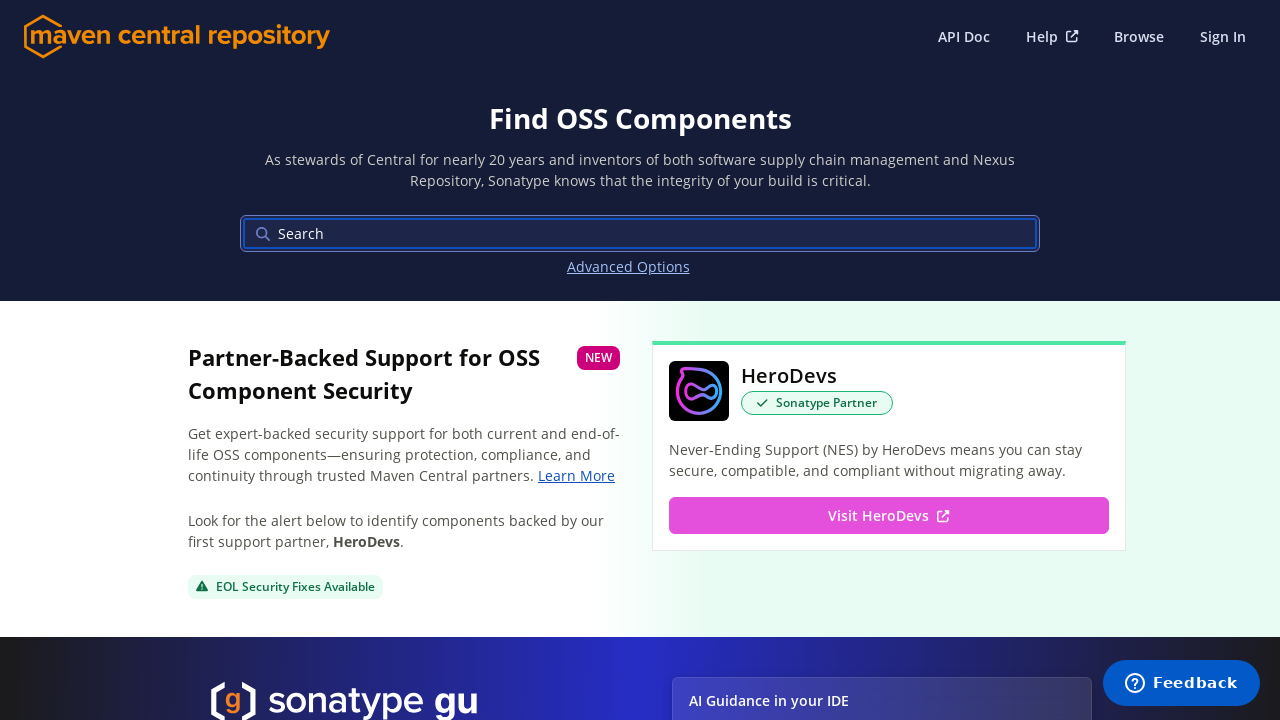